Tests table functionality by iterating through table rows to find a specific course and verifying its associated price value

Starting URL: https://rahulshettyacademy.com/AutomationPractice/

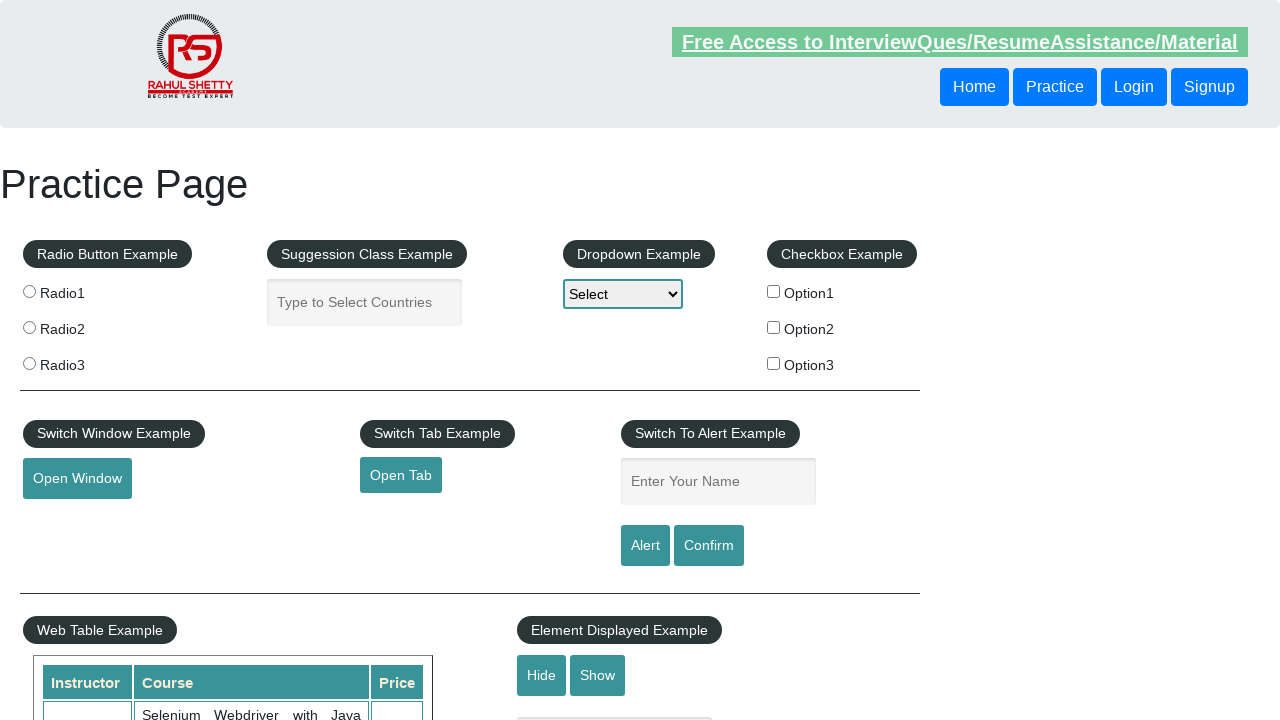

Waited for table to load - table rows visible
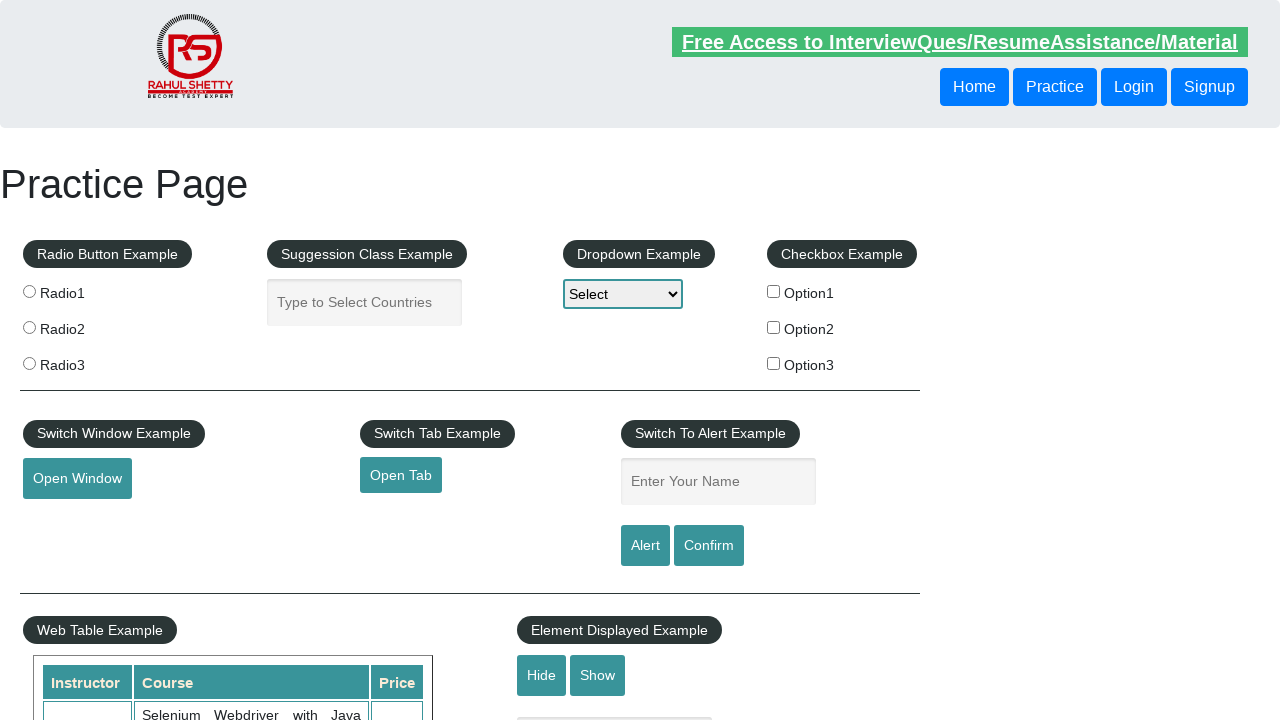

Retrieved all cells from second column of table
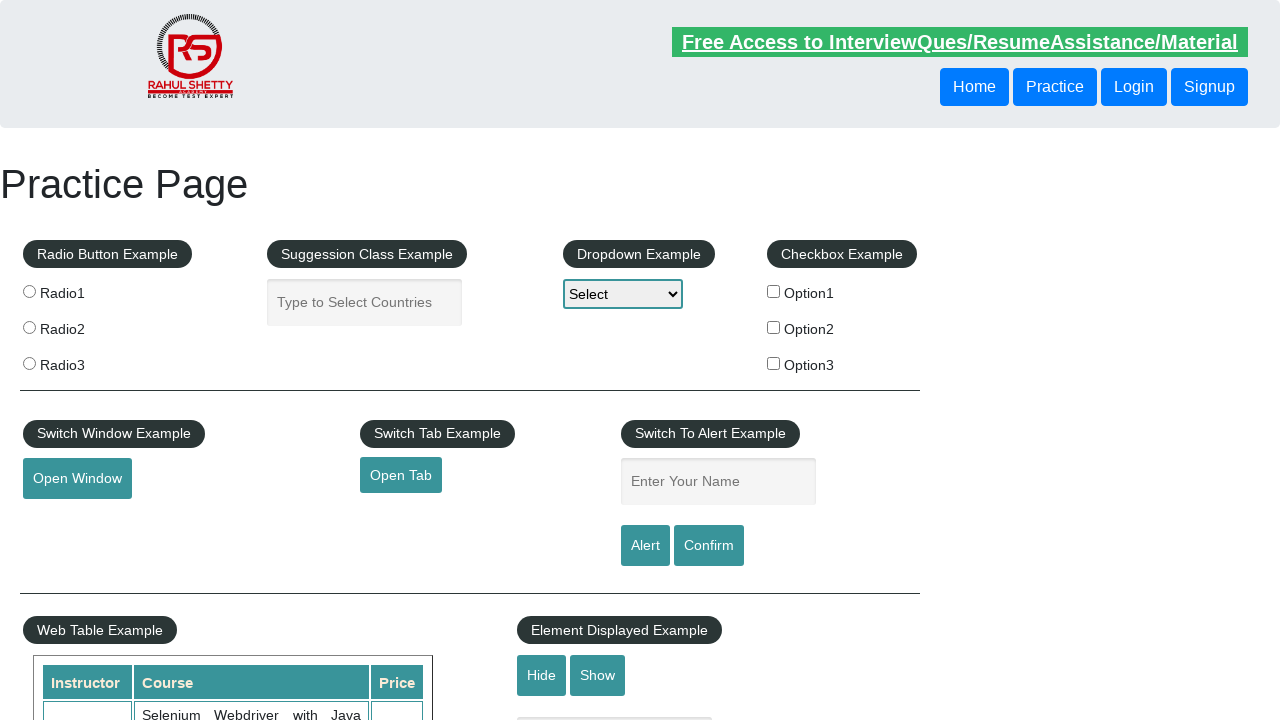

Found course 'Master Selenium Automation in simple Python Language' in table
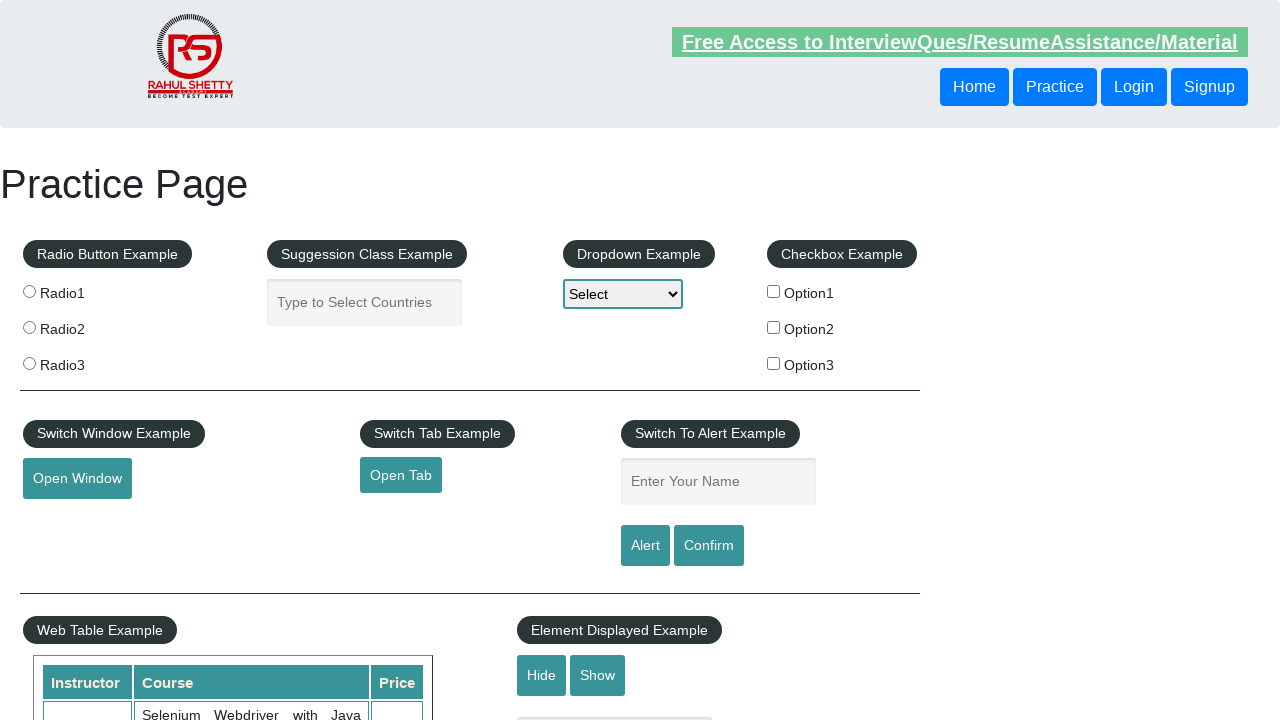

Retrieved price value for the course: '25'
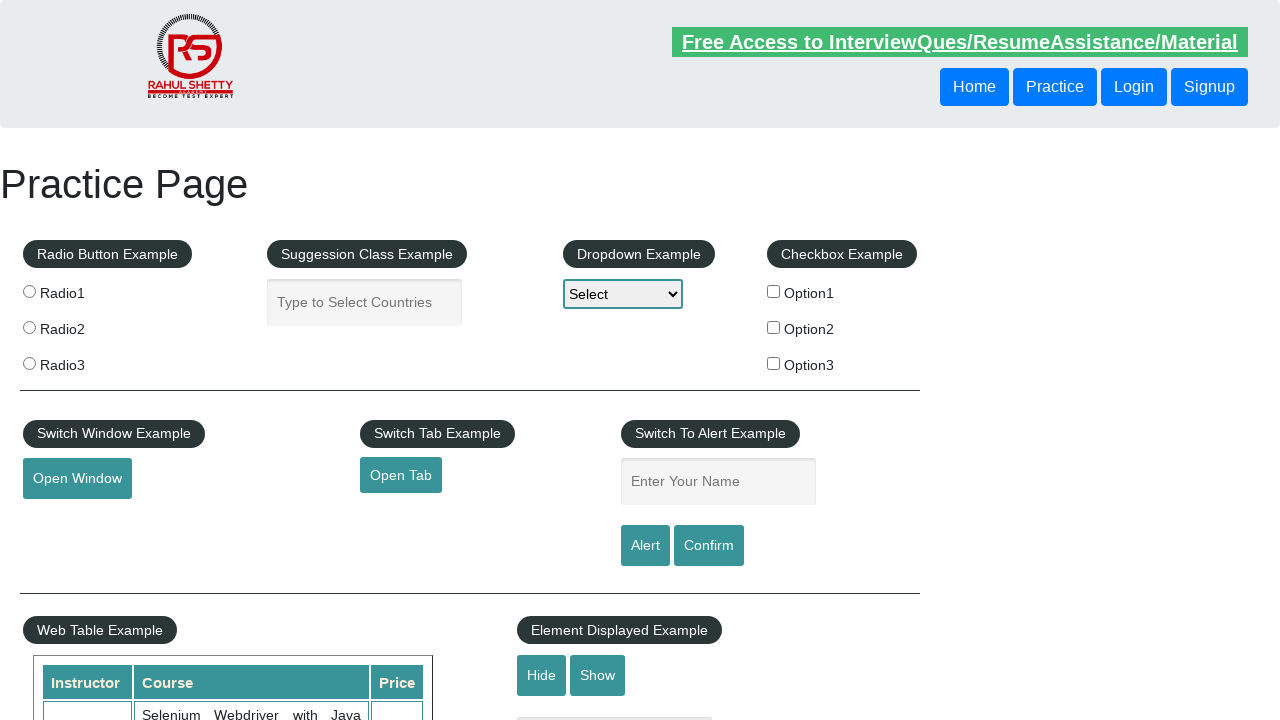

Verified that course price equals '25' - assertion passed
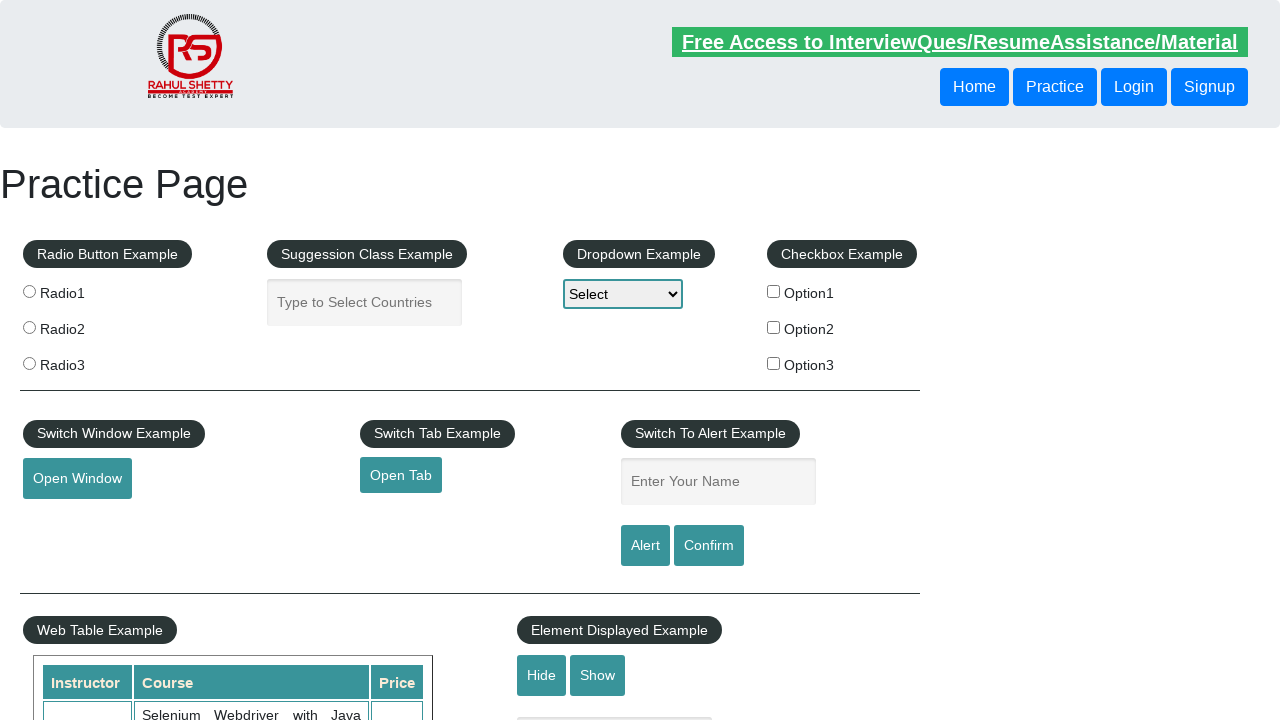

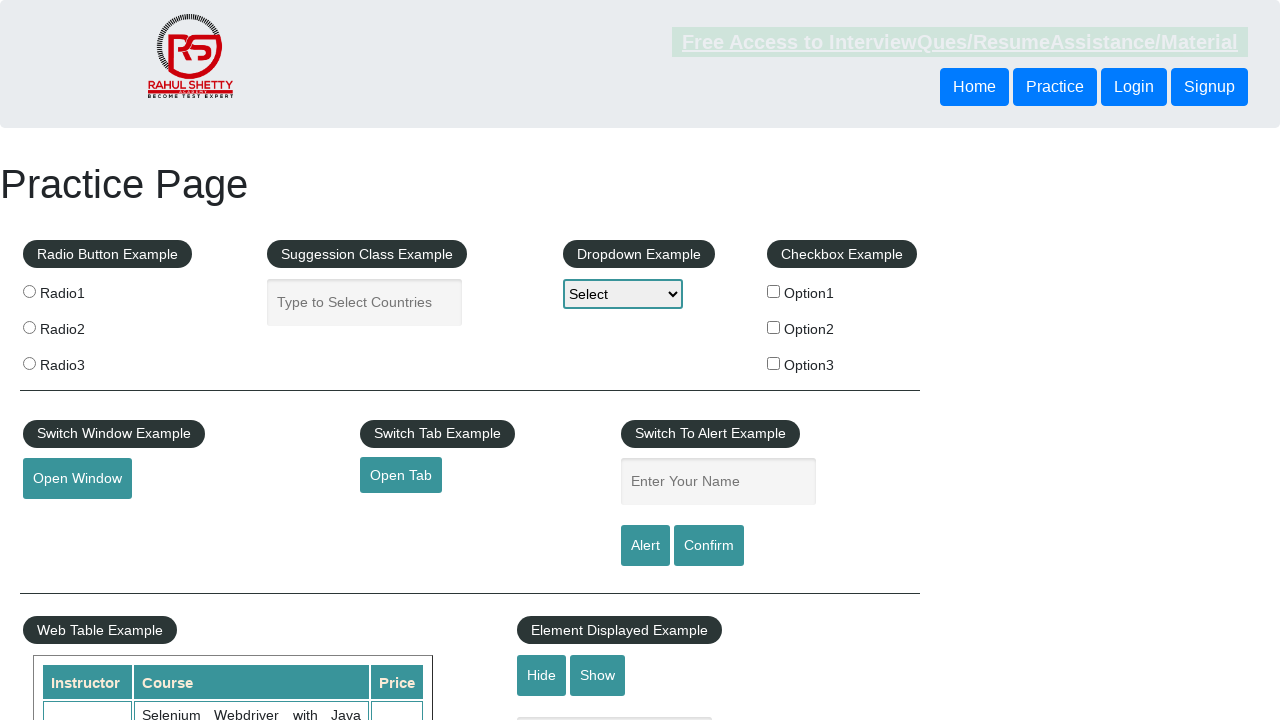